Navigates to YouTube homepage and verifies that the page title contains "YouTube"

Starting URL: https://youtube.com/

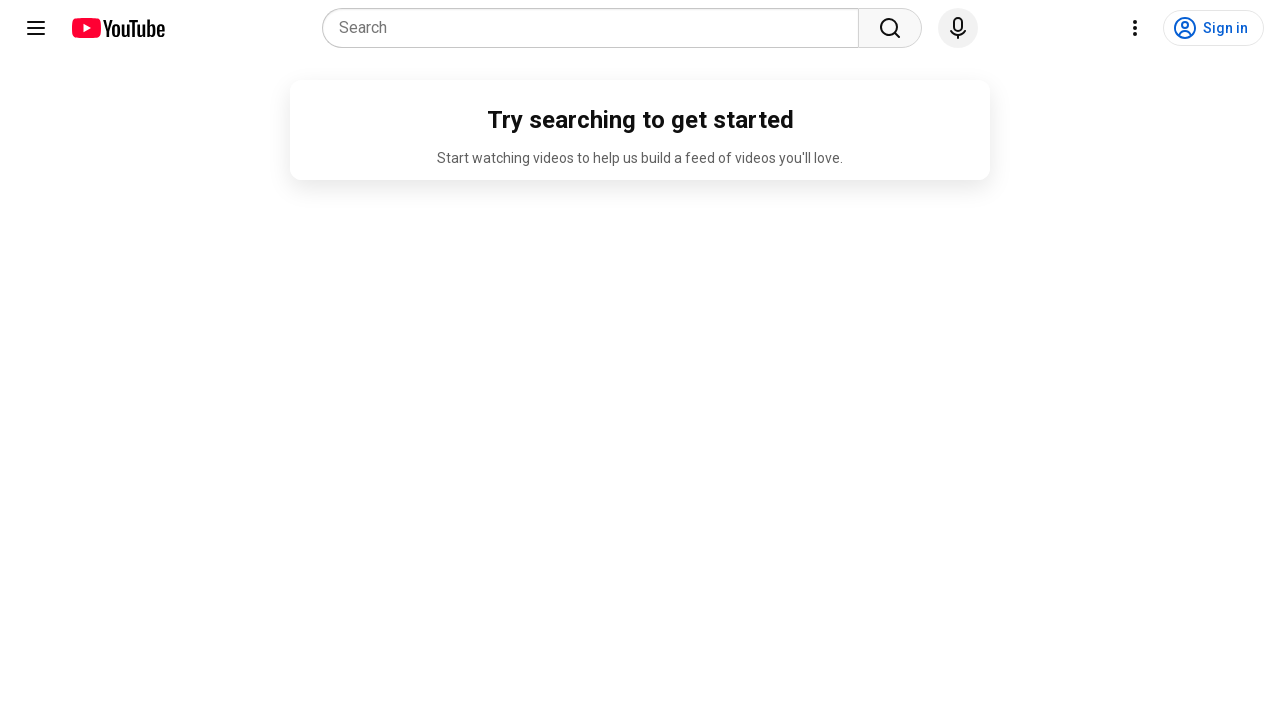

Navigated to YouTube homepage
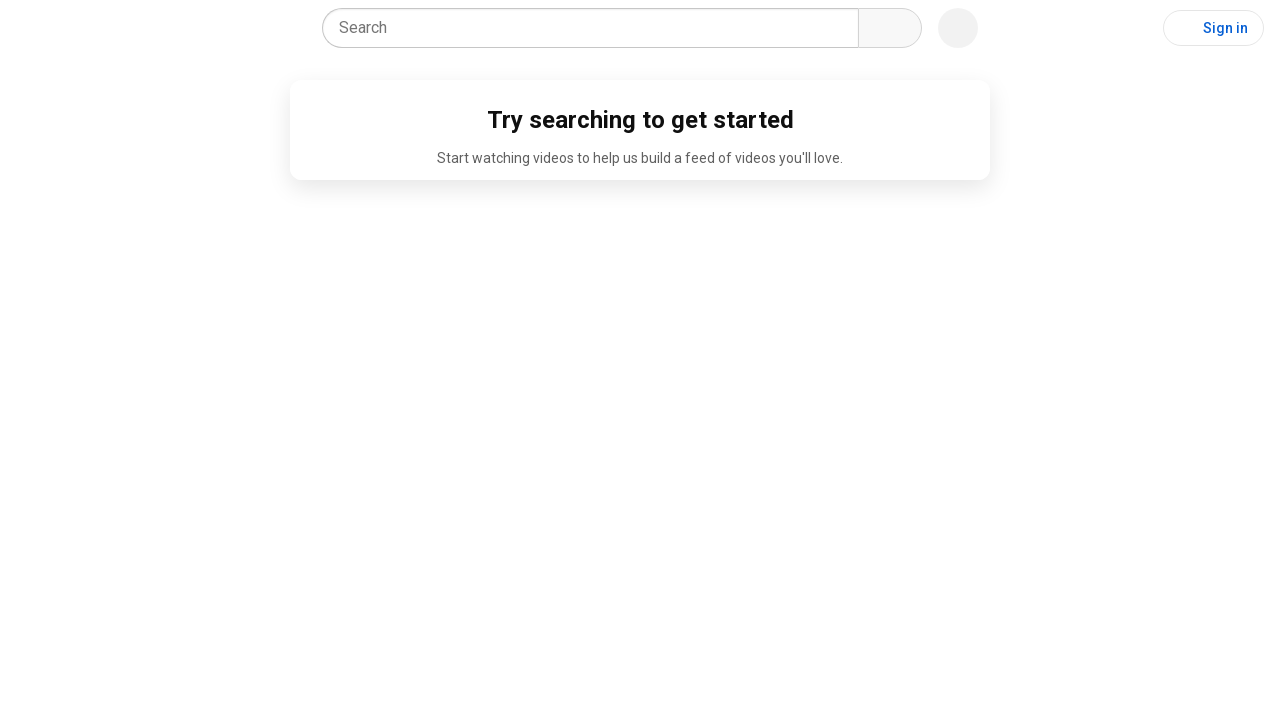

Verified page title contains 'YouTube'
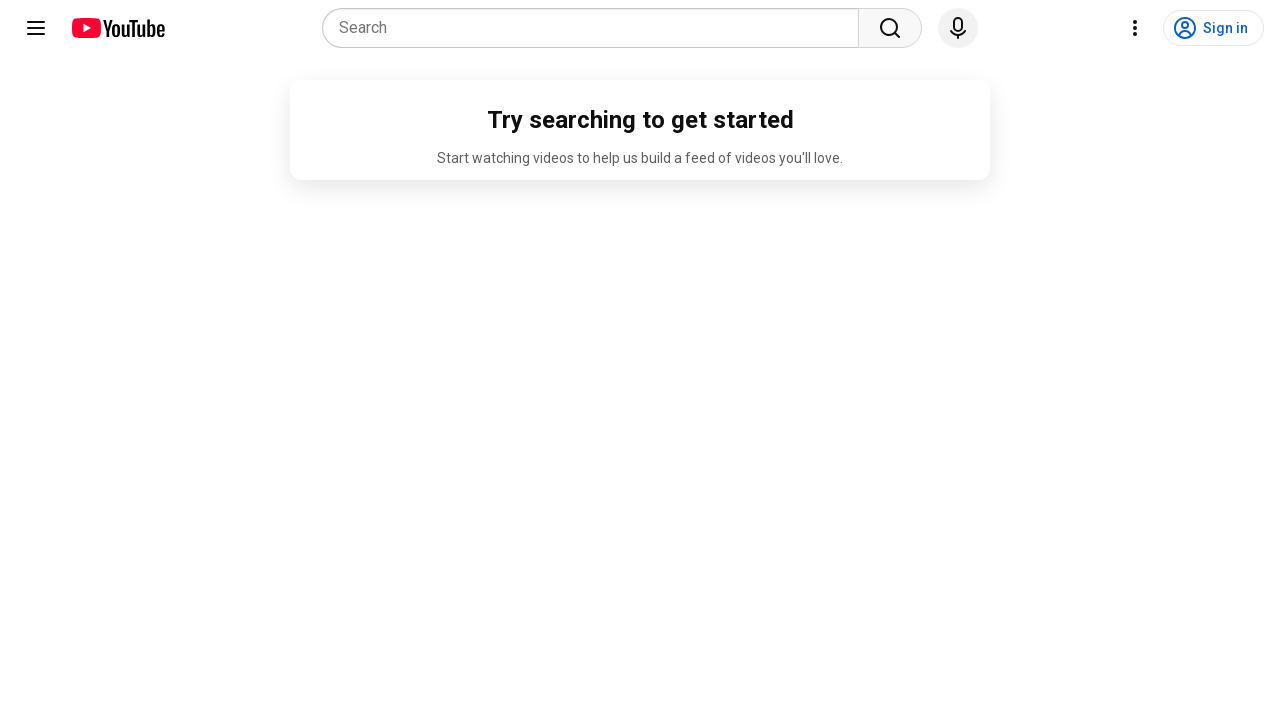

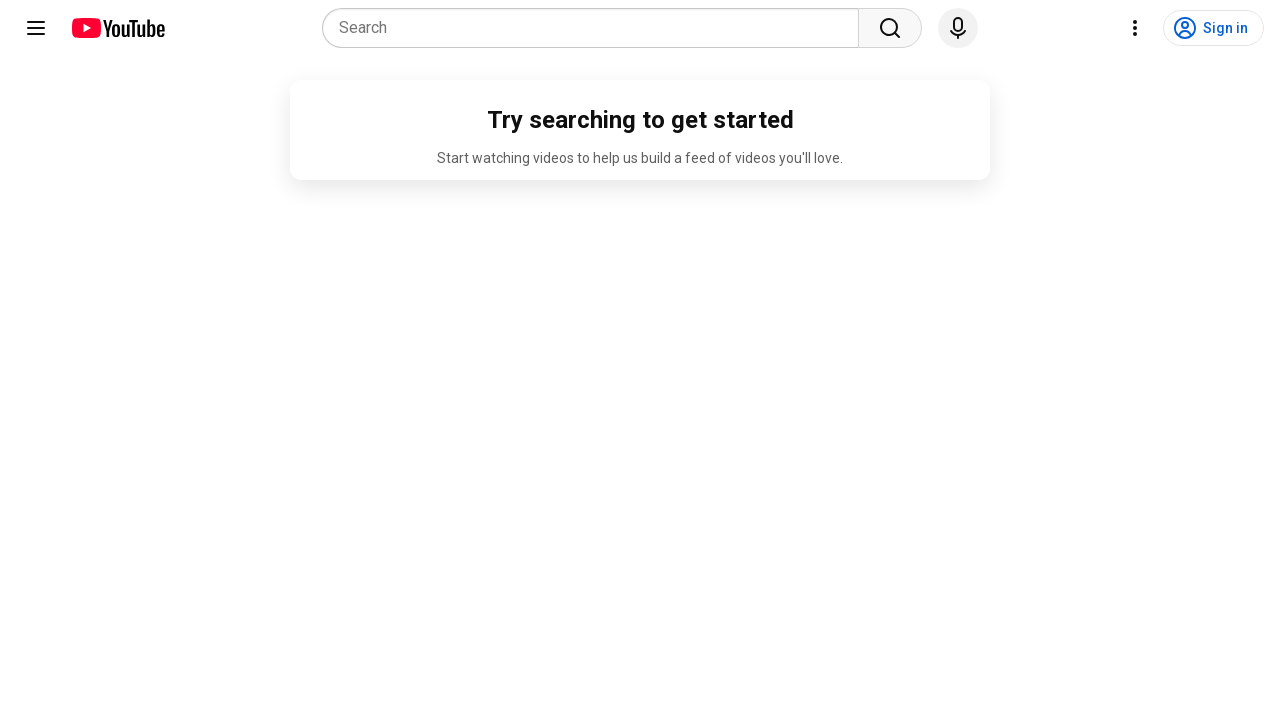